Tests double-click functionality on a button to reveal hidden text

Starting URL: https://automationfc.github.io/basic-form/index.html

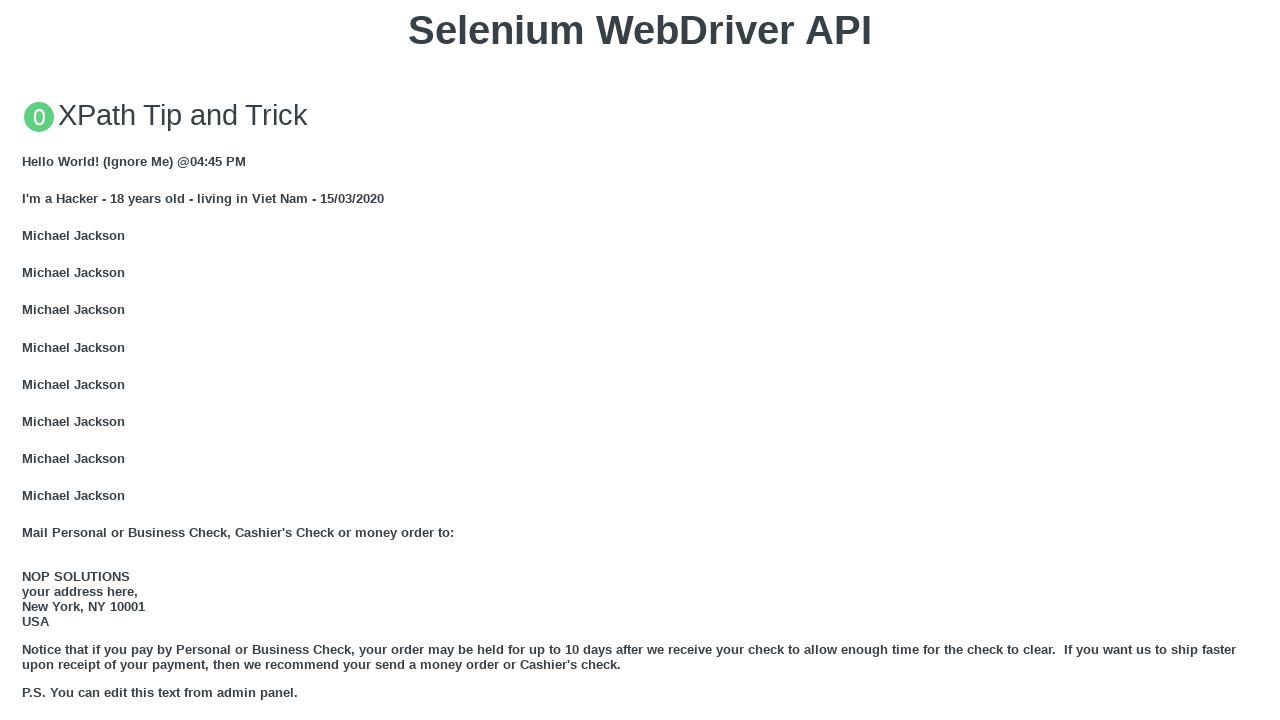

Double-clicked the 'Double click me' button at (640, 361) on xpath=//button[text()='Double click me']
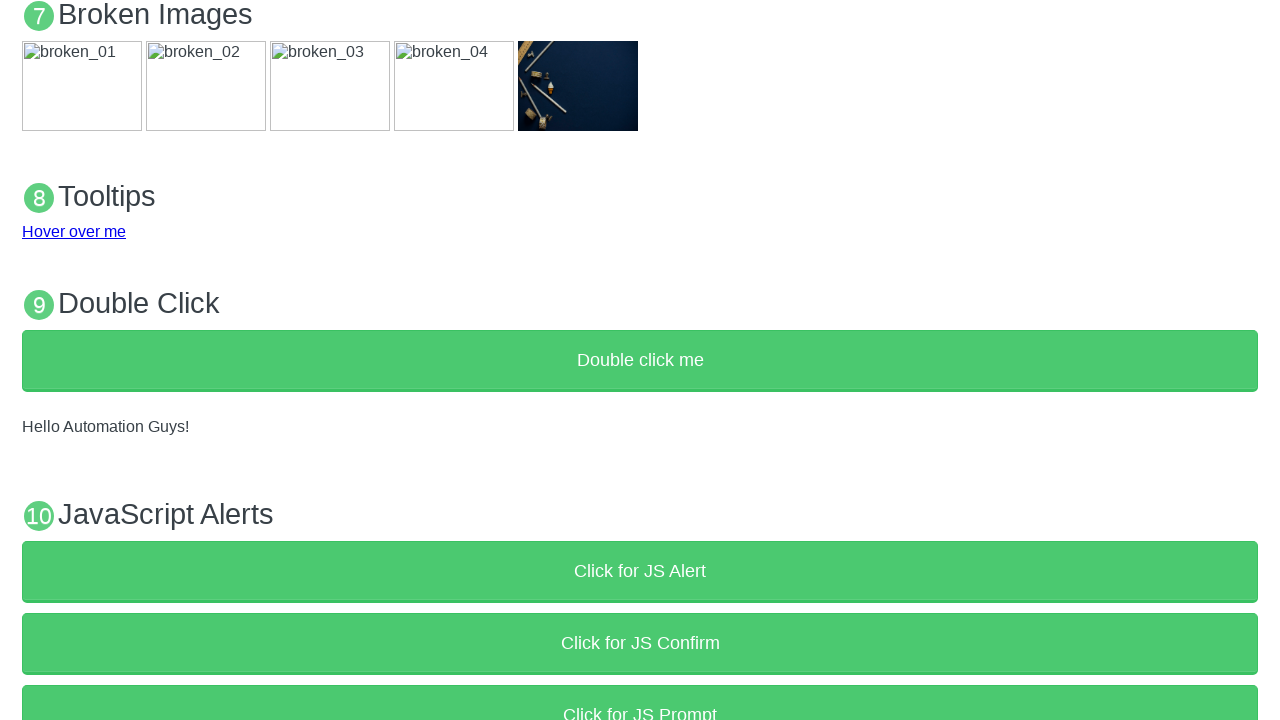

Verified hidden text 'Hello Automation Guys!' appeared after double-click
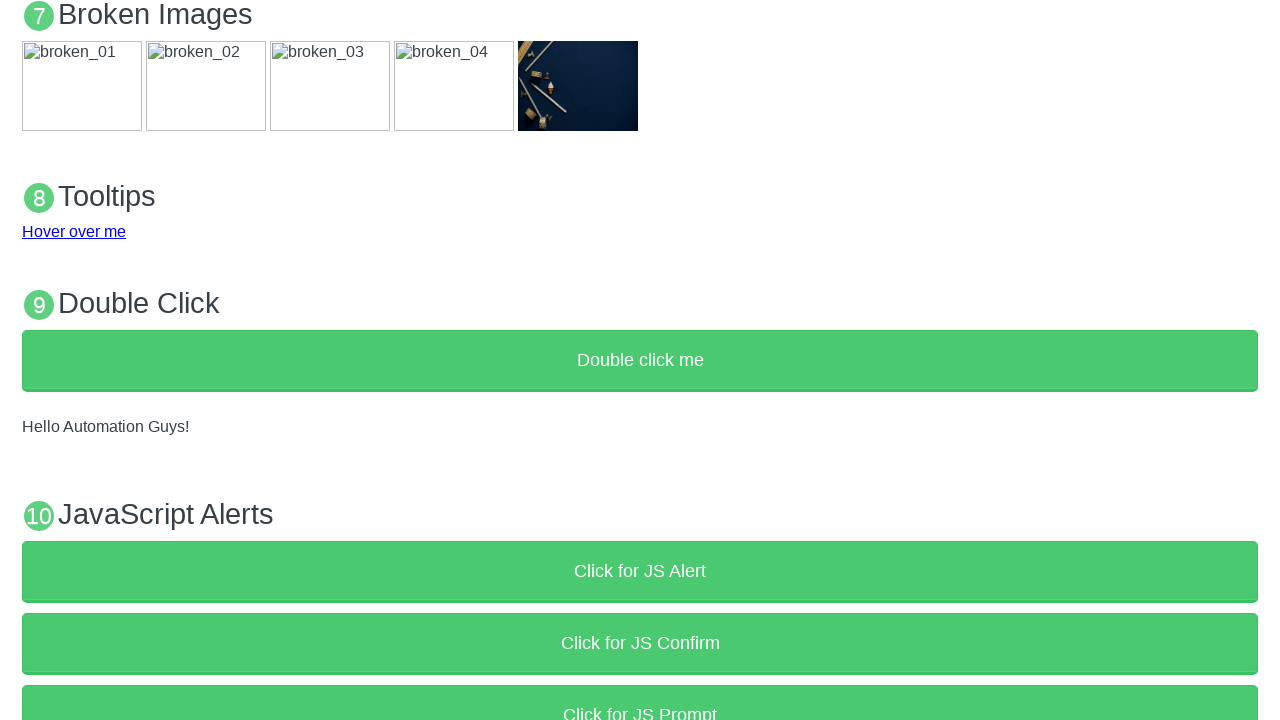

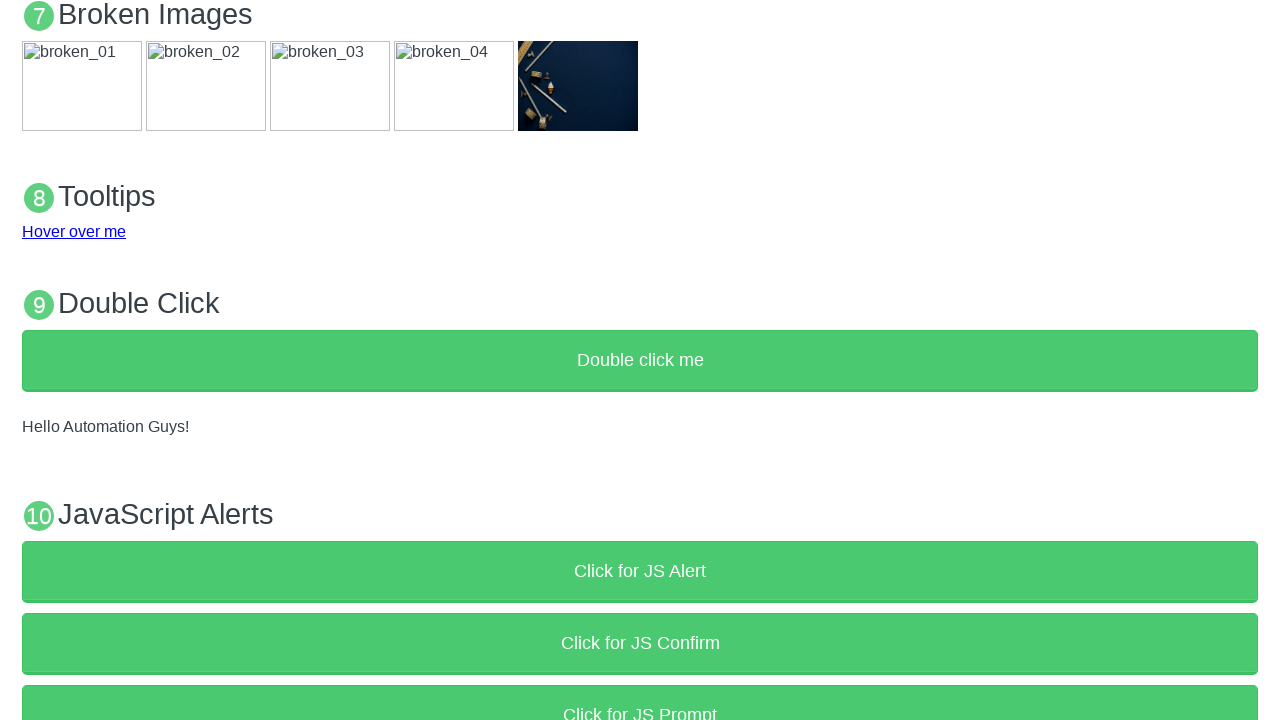